Tests popup validation by hiding a textbox, handling a JavaScript dialog, performing mouse hover, and interacting with an iframe to click a link

Starting URL: https://rahulshettyacademy.com/AutomationPractice/

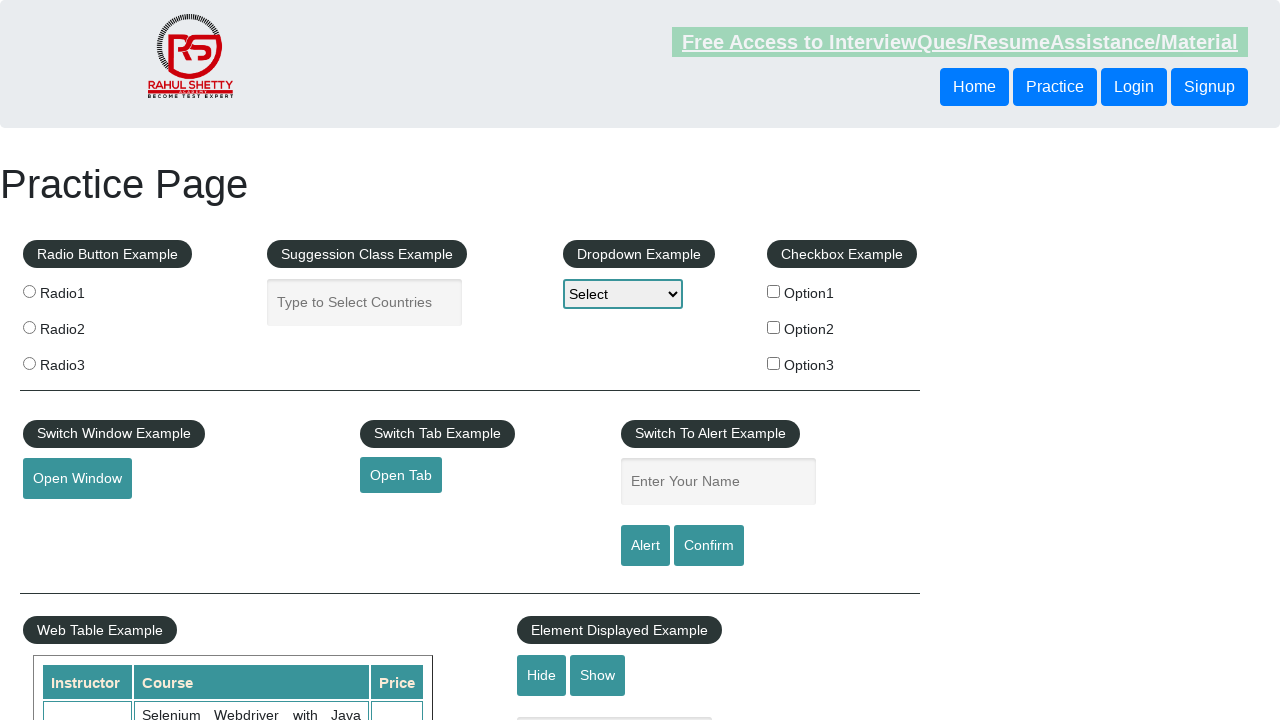

Verified displayed text element is visible
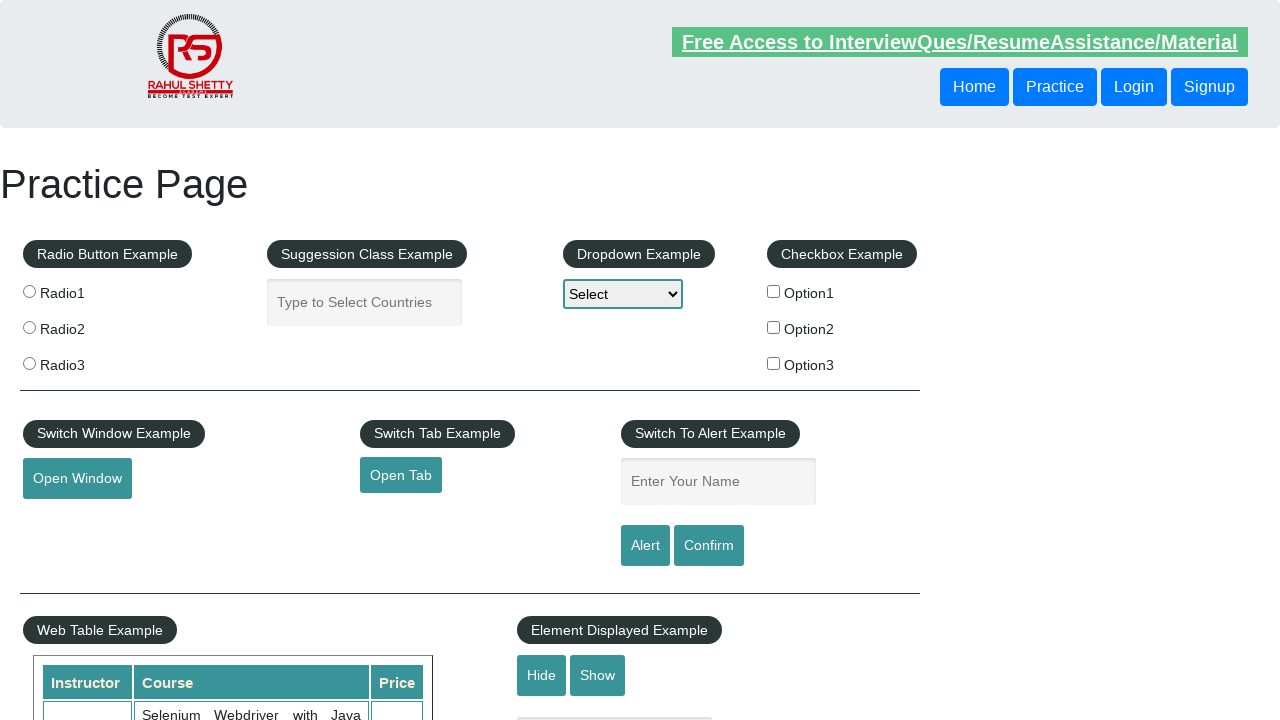

Clicked hide textbox button at (542, 675) on #hide-textbox
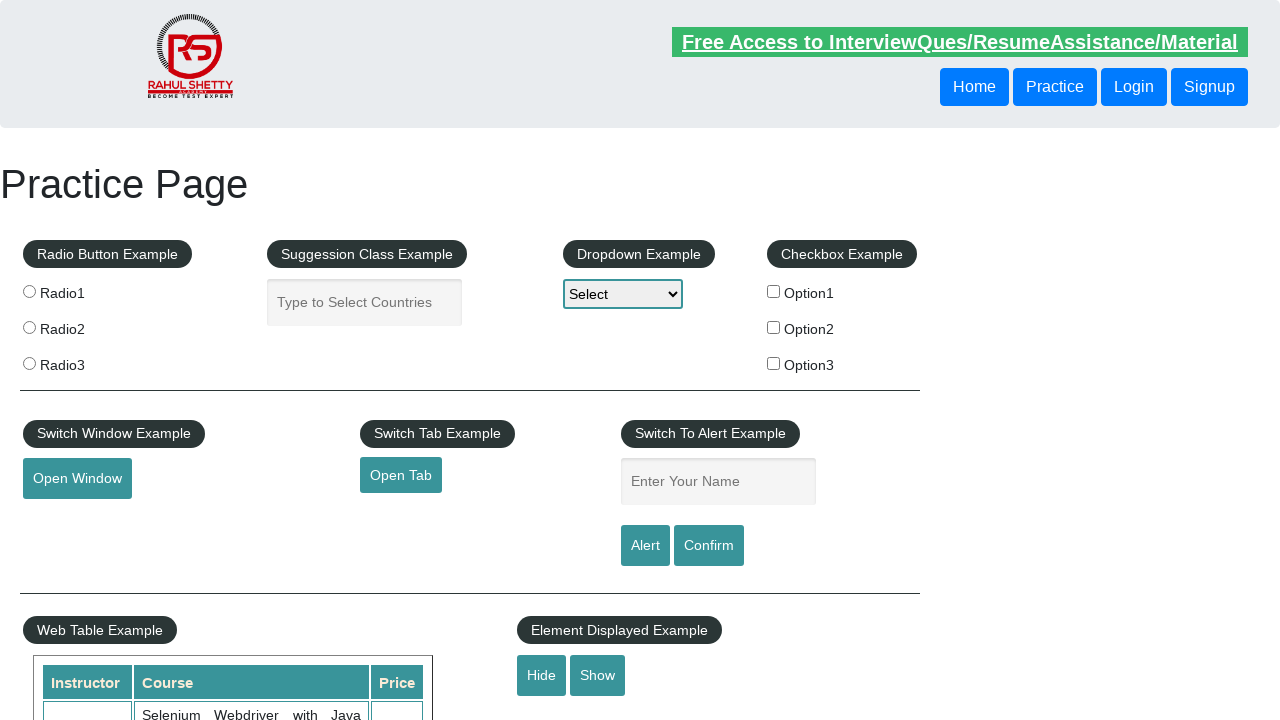

Verified displayed text element is now hidden
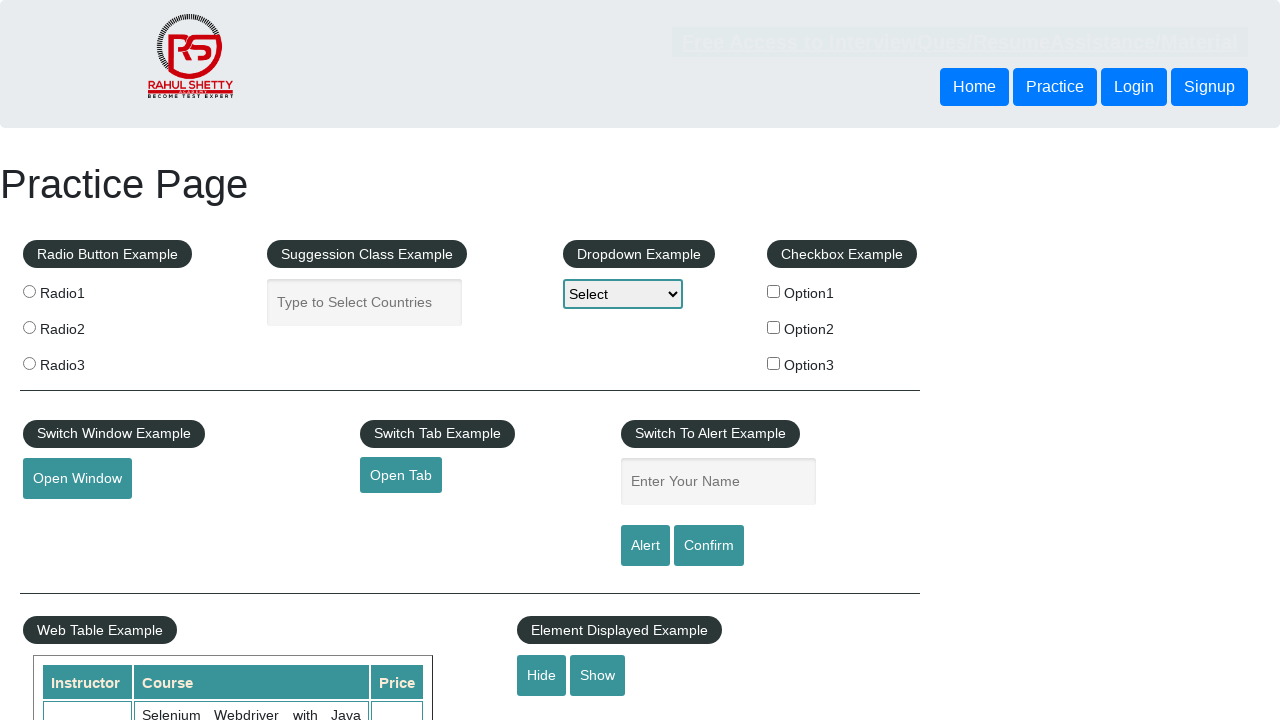

Set up JavaScript dialog handler to accept popups
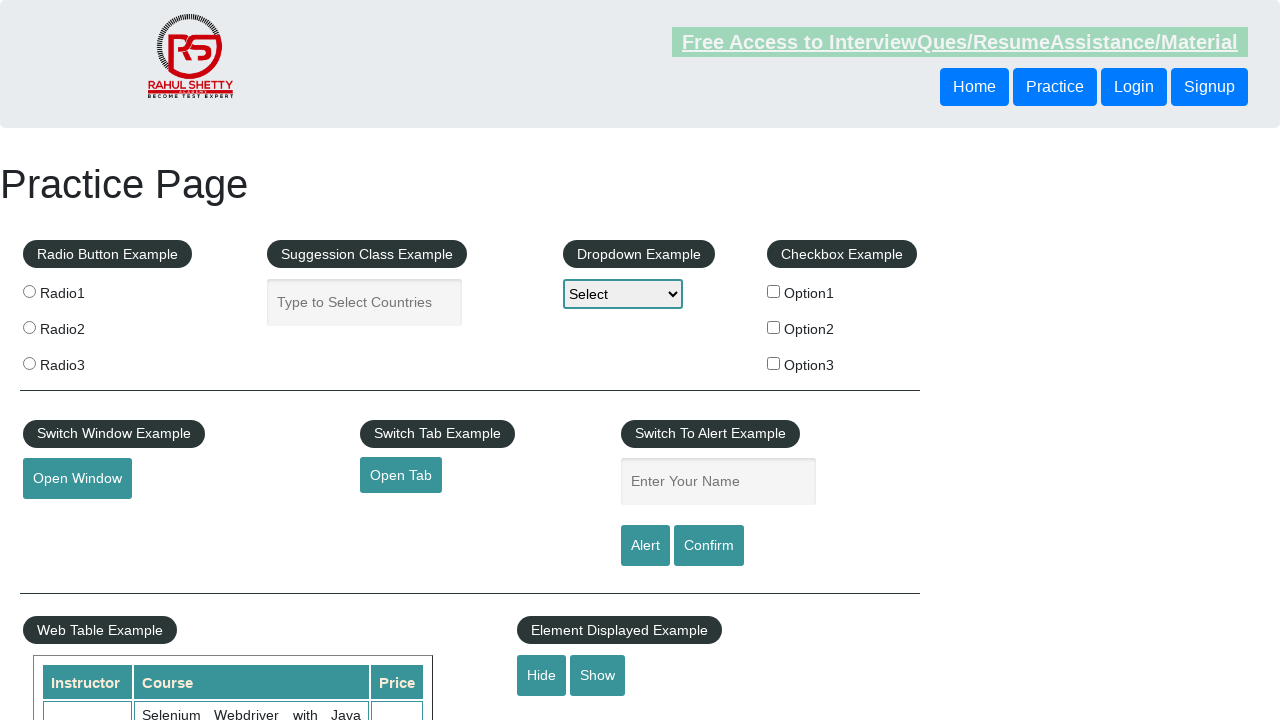

Clicked confirm button which triggered JavaScript dialog at (709, 546) on #confirmbtn
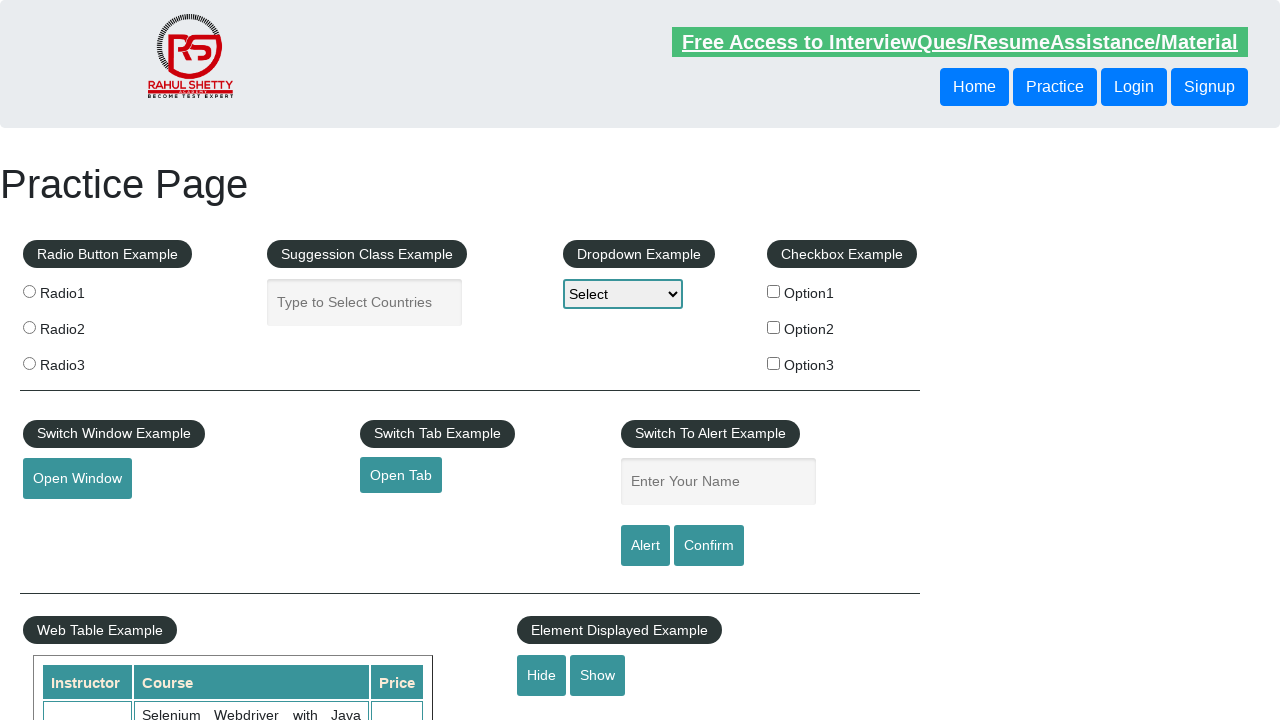

Performed mouse hover on element at (83, 361) on #mousehover
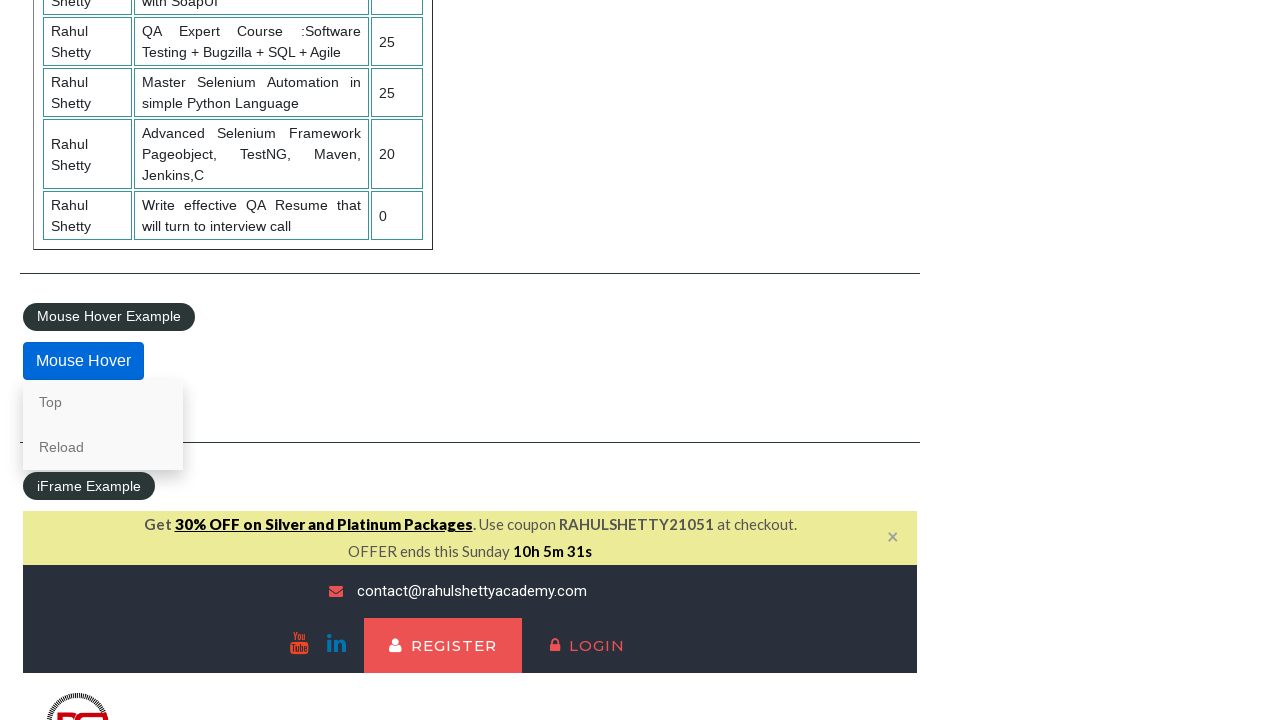

Clicked lifetime access link in iframe at (307, 360) on #courses-iframe >> internal:control=enter-frame >> li a[href*='lifetime-access']
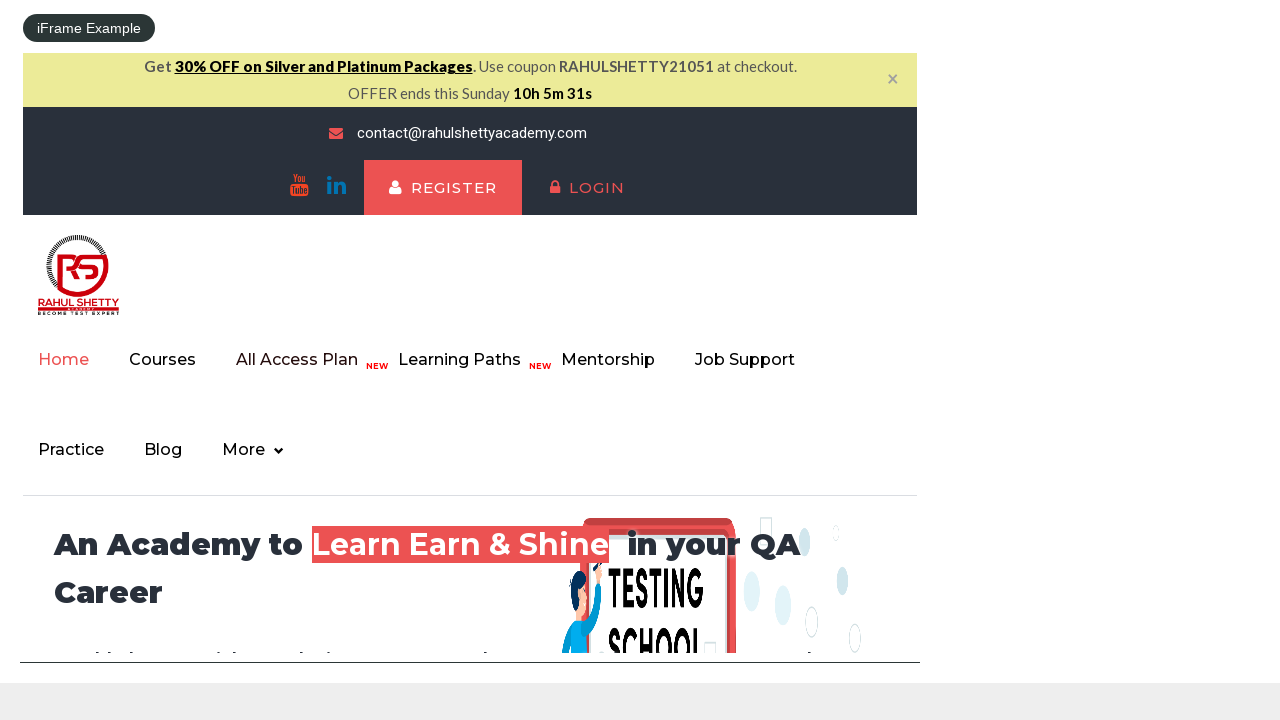

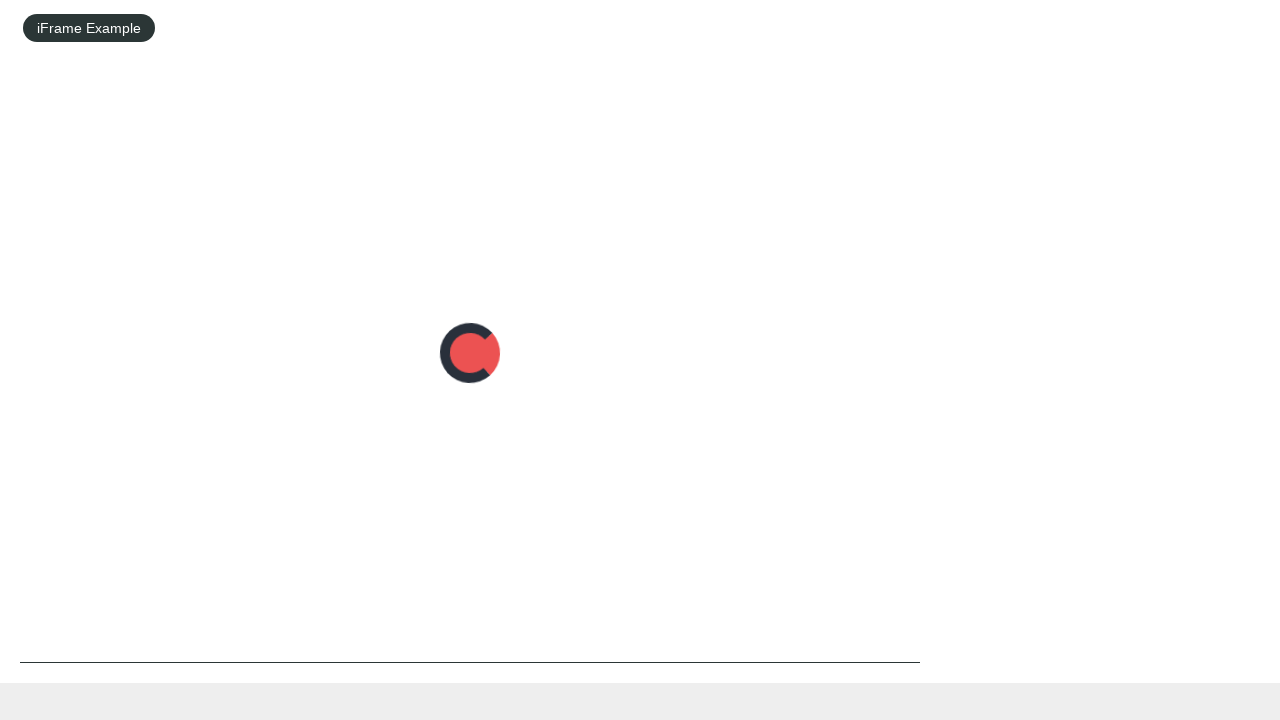